Tests that the currently applied filter is highlighted with selected class

Starting URL: https://demo.playwright.dev/todomvc

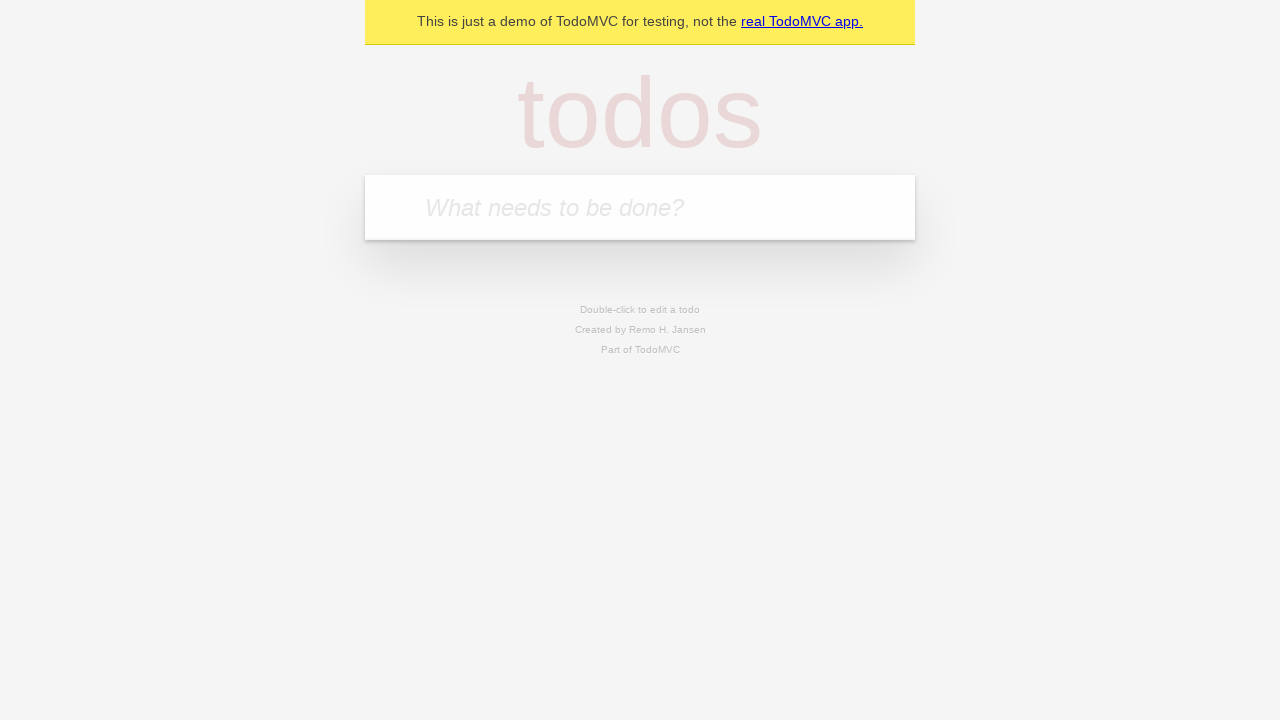

Filled todo input with 'buy some cheese' on internal:attr=[placeholder="What needs to be done?"i]
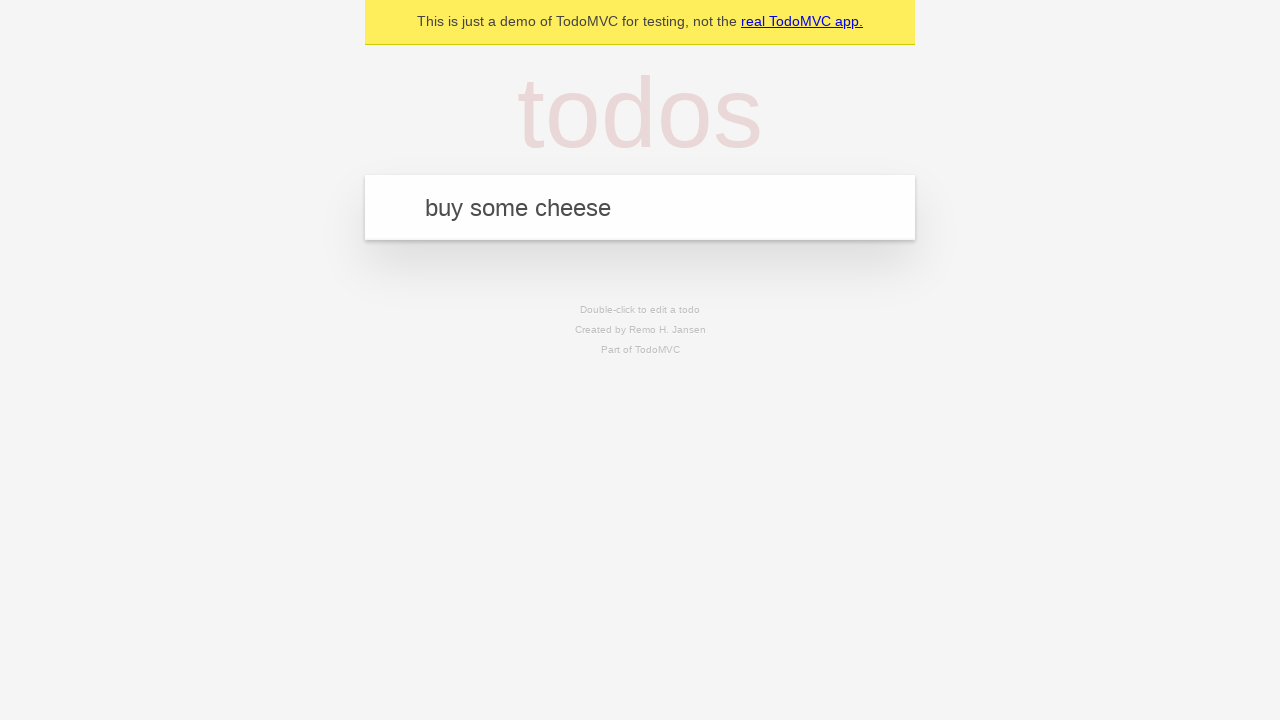

Pressed Enter to create first todo on internal:attr=[placeholder="What needs to be done?"i]
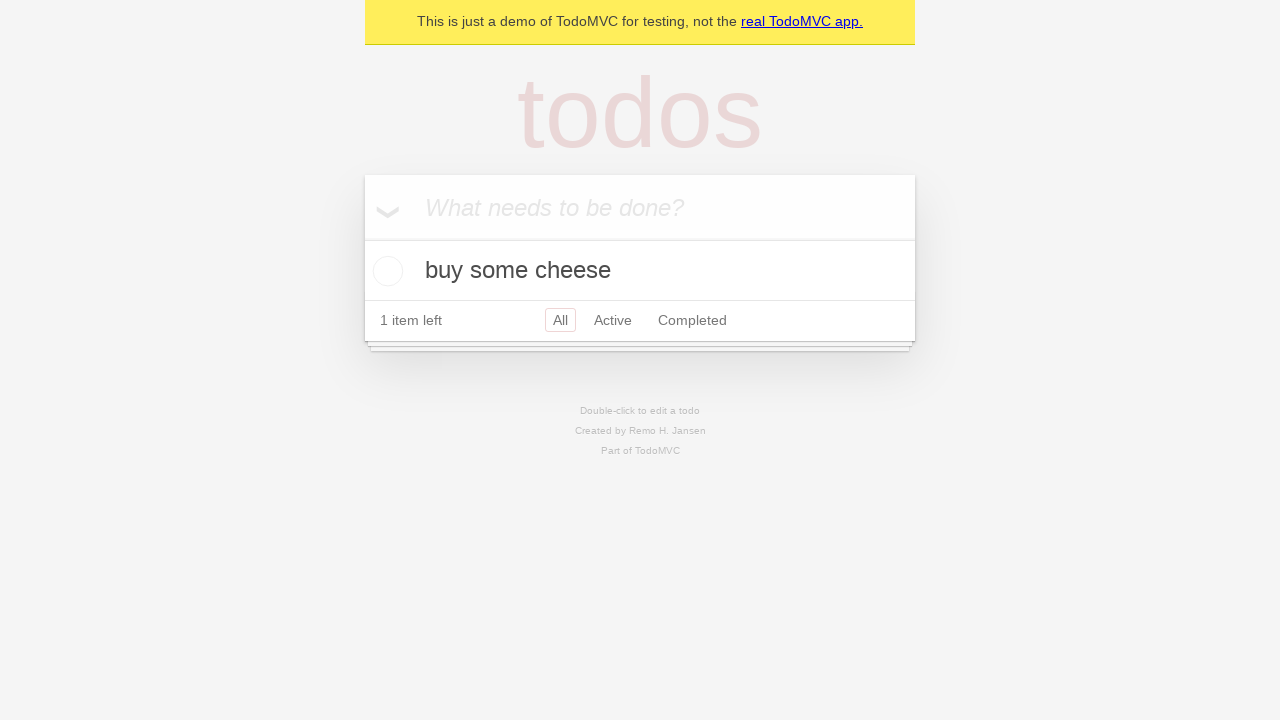

Filled todo input with 'feed the cat' on internal:attr=[placeholder="What needs to be done?"i]
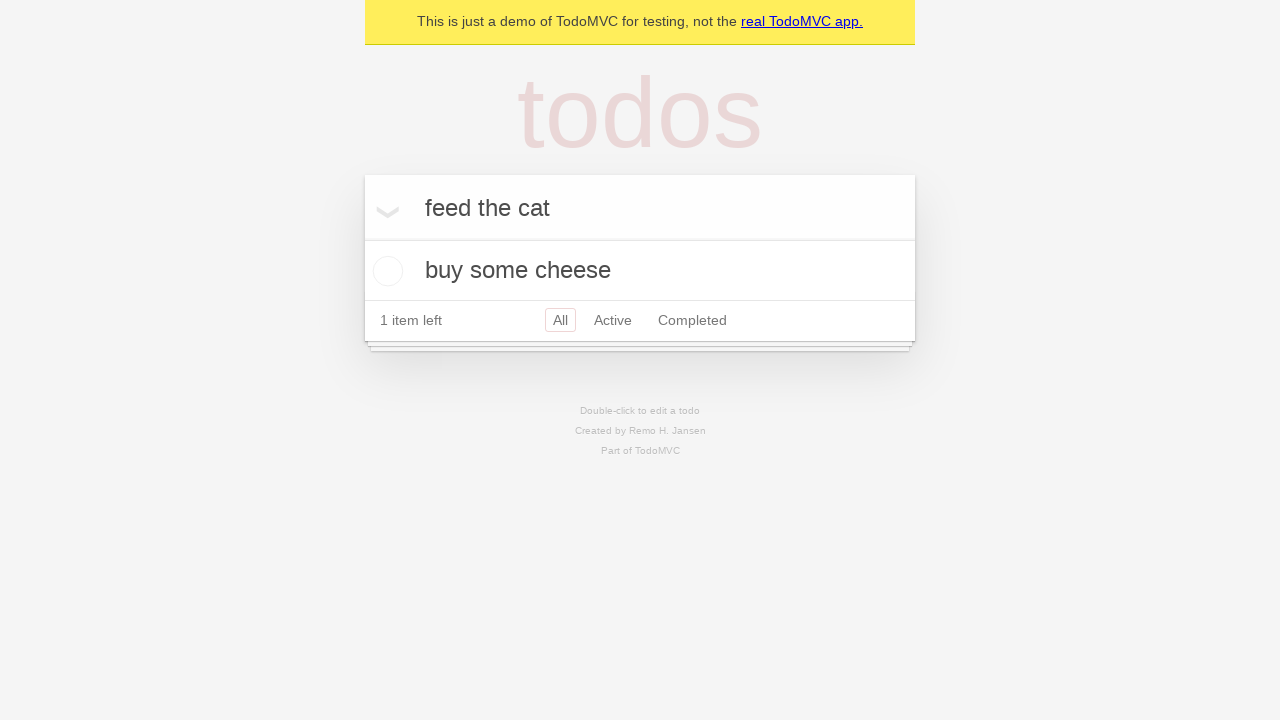

Pressed Enter to create second todo on internal:attr=[placeholder="What needs to be done?"i]
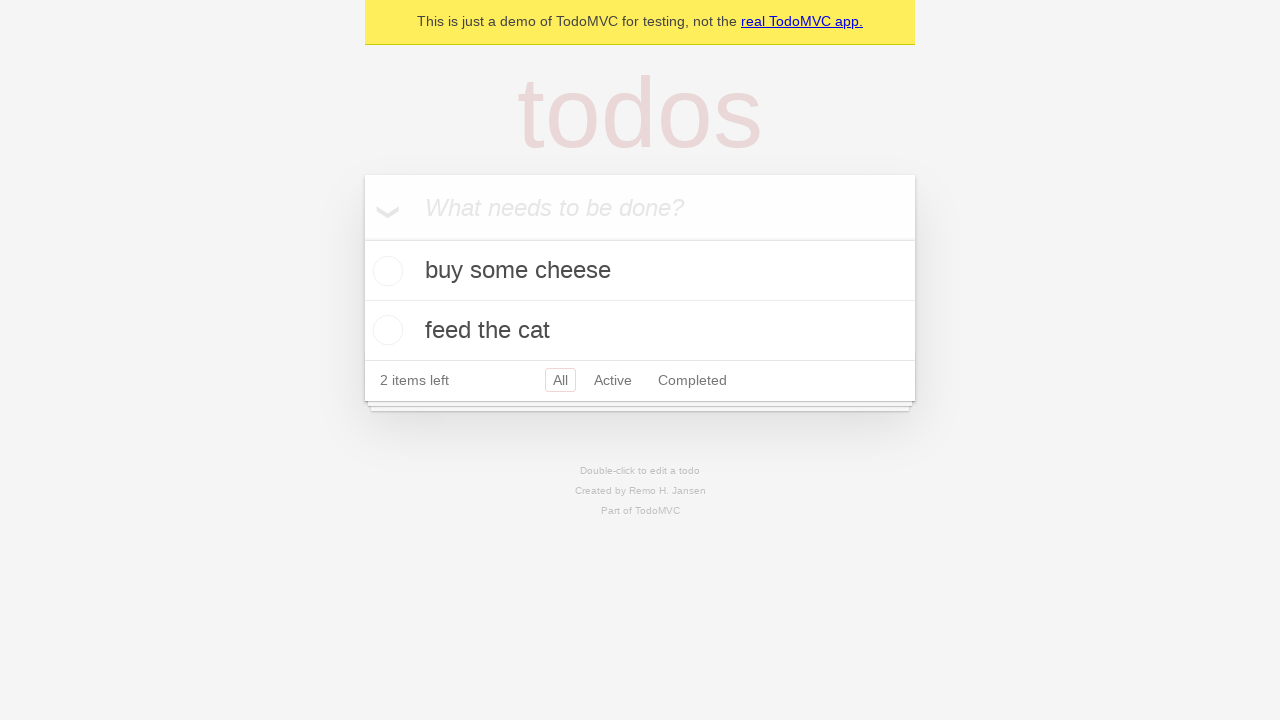

Filled todo input with 'book a doctors appointment' on internal:attr=[placeholder="What needs to be done?"i]
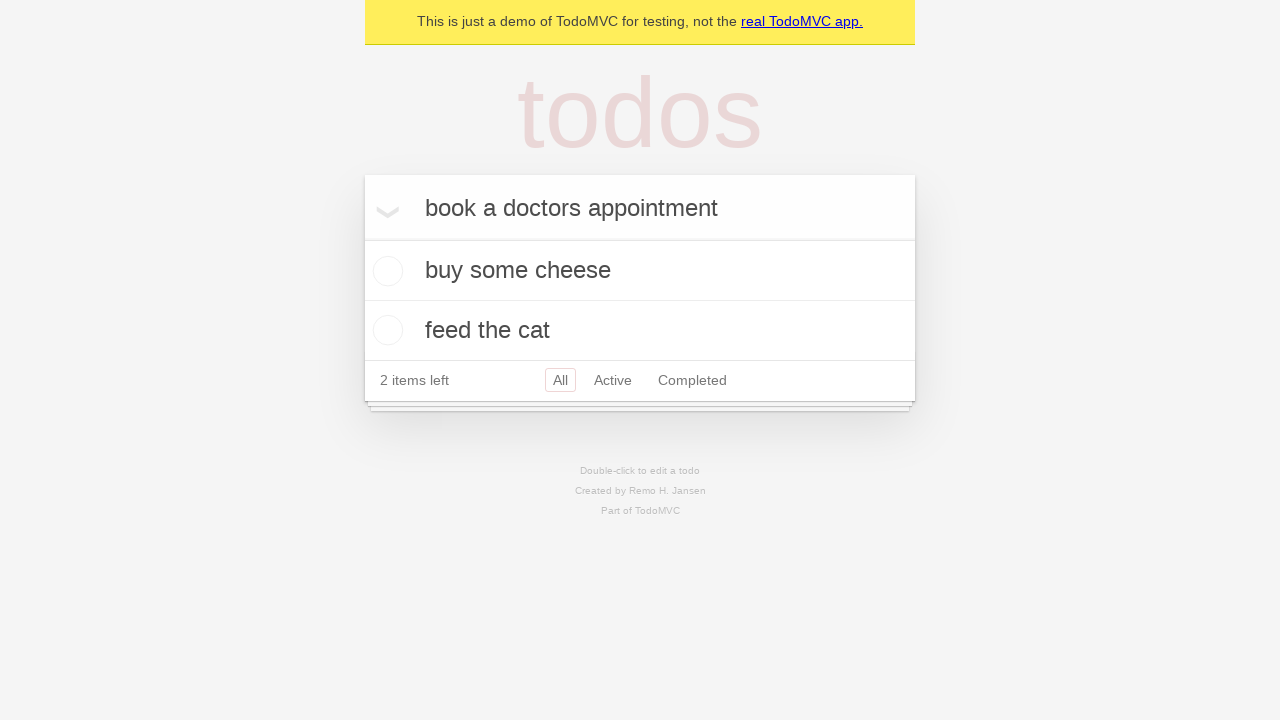

Pressed Enter to create third todo on internal:attr=[placeholder="What needs to be done?"i]
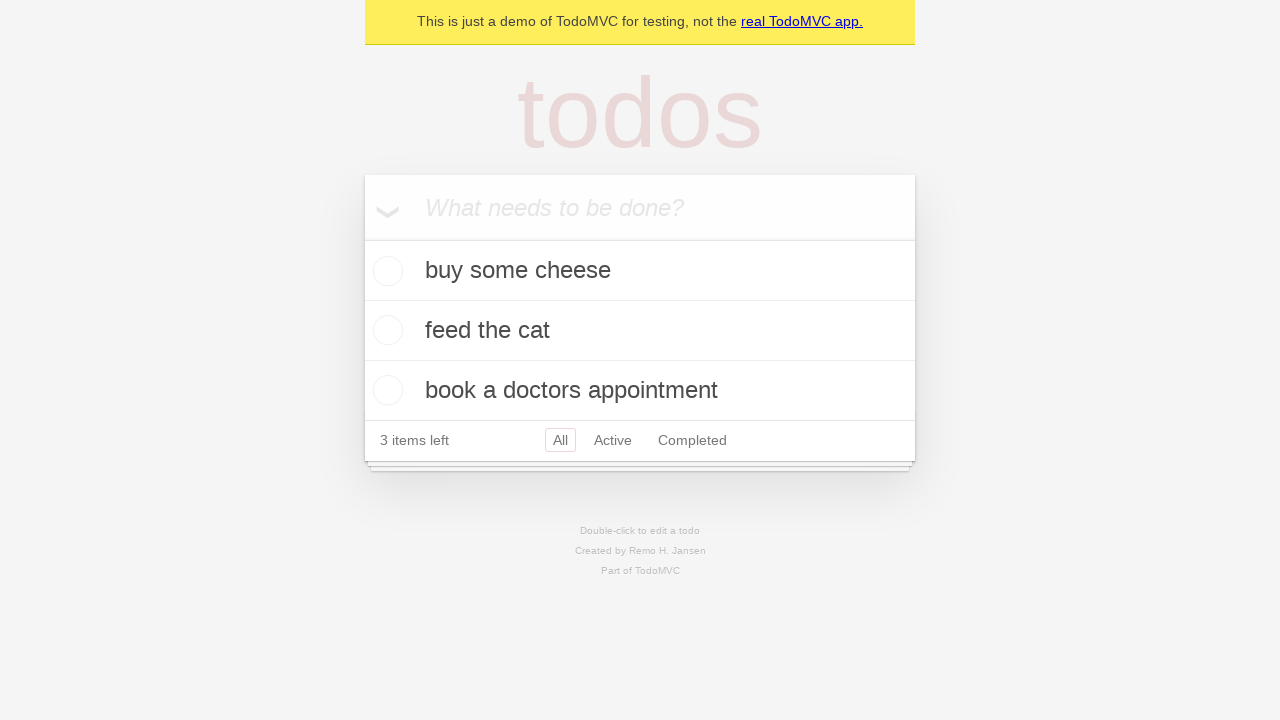

Clicked Active filter at (613, 440) on internal:role=link[name="Active"i]
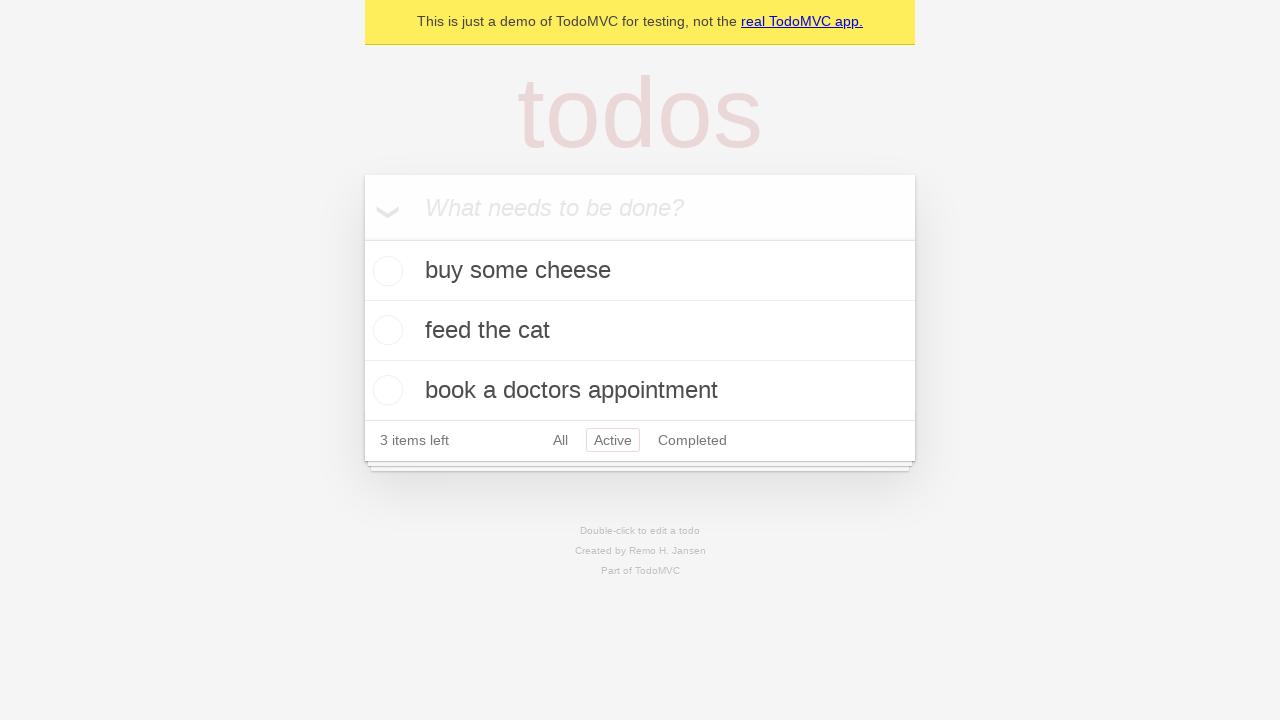

Clicked Completed filter and verified it is highlighted with selected class at (692, 440) on internal:role=link[name="Completed"i]
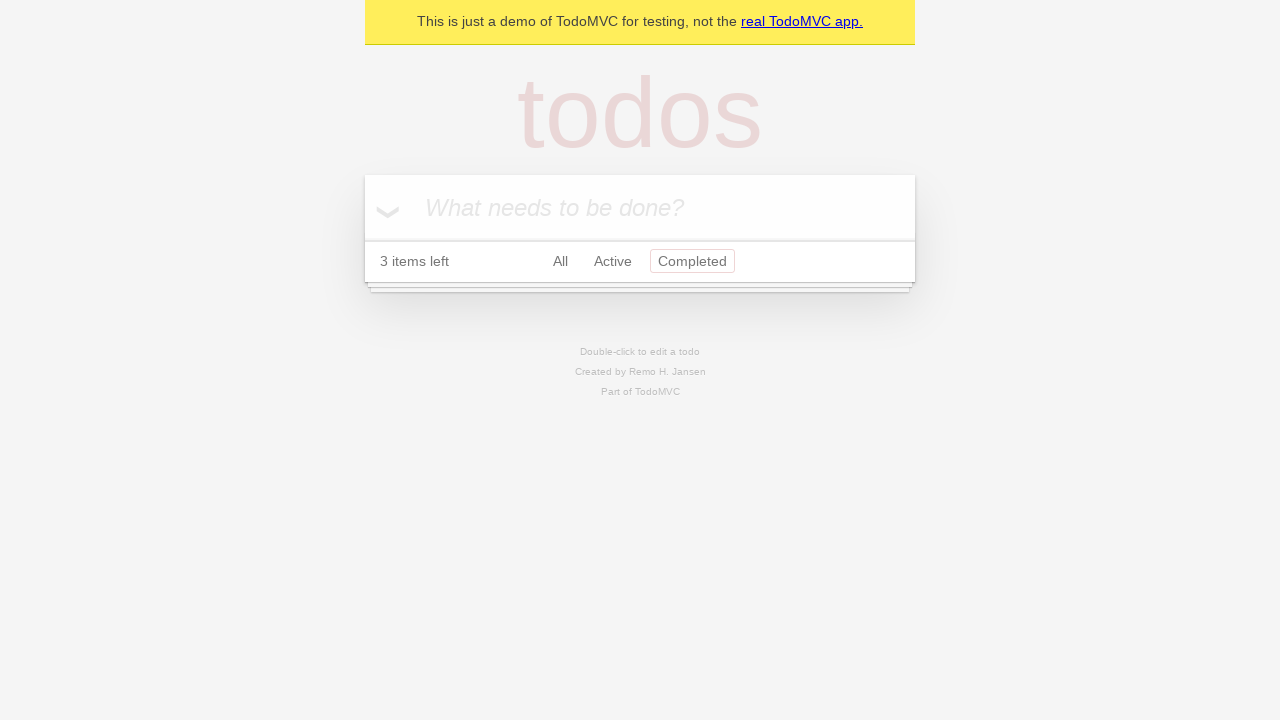

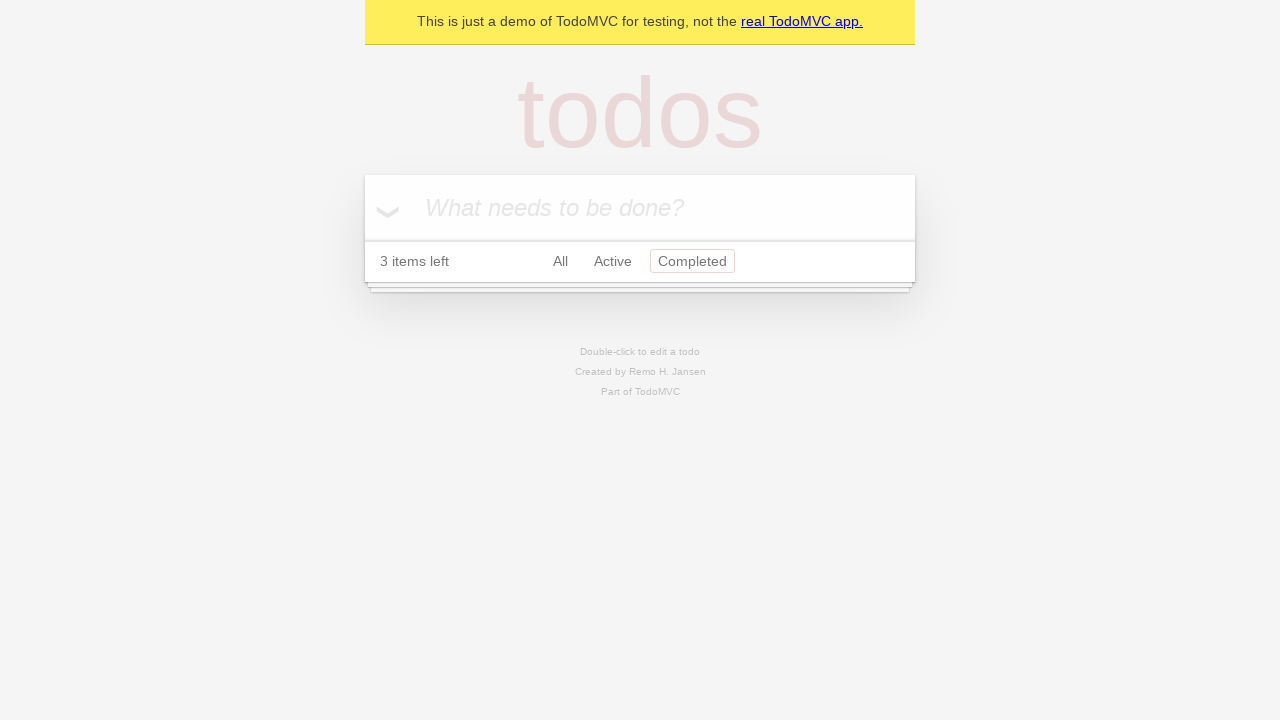